Scrolls down the page on the student registration form

Starting URL: https://demoqa.com/automation-practice-form

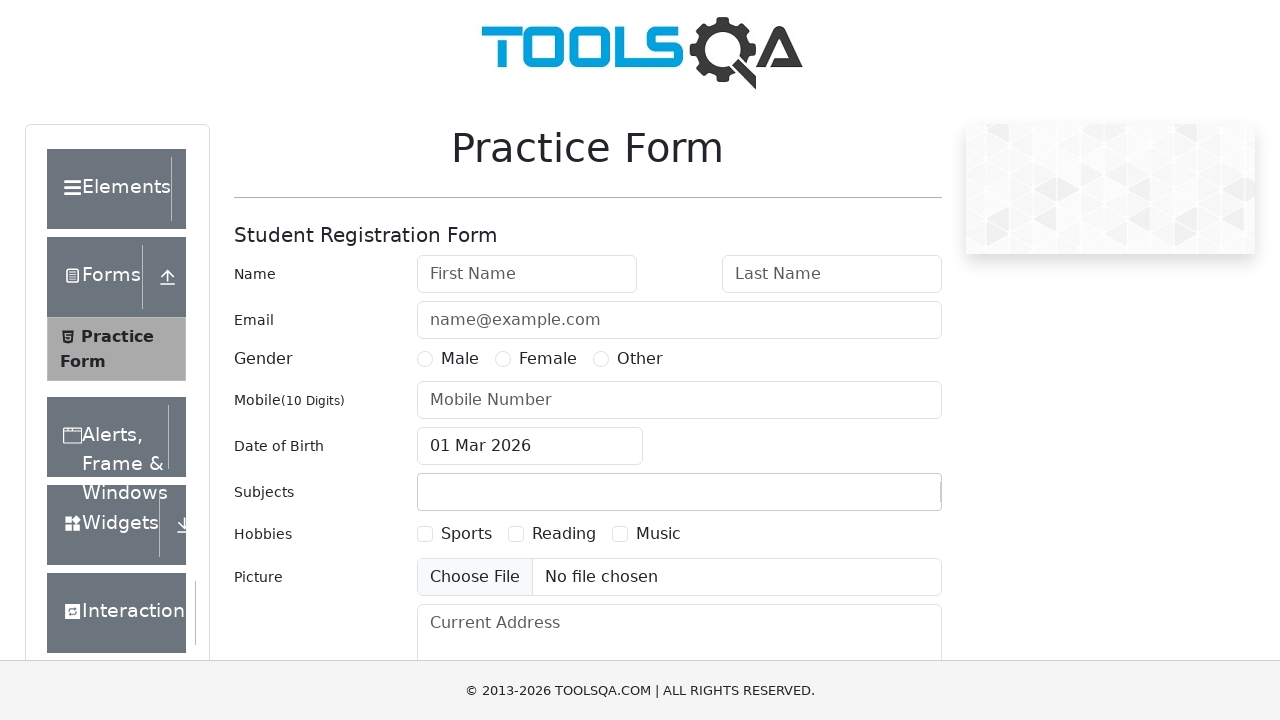

Scrolled down the student registration form by 1000 pixels
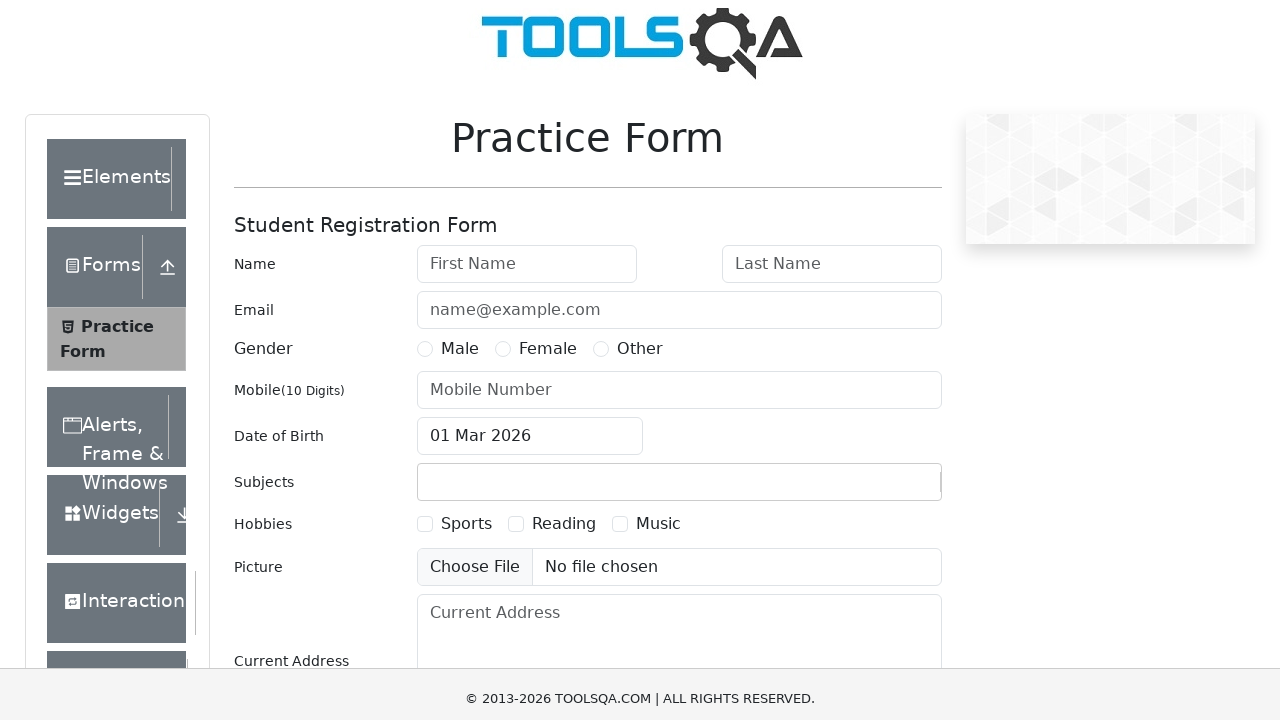

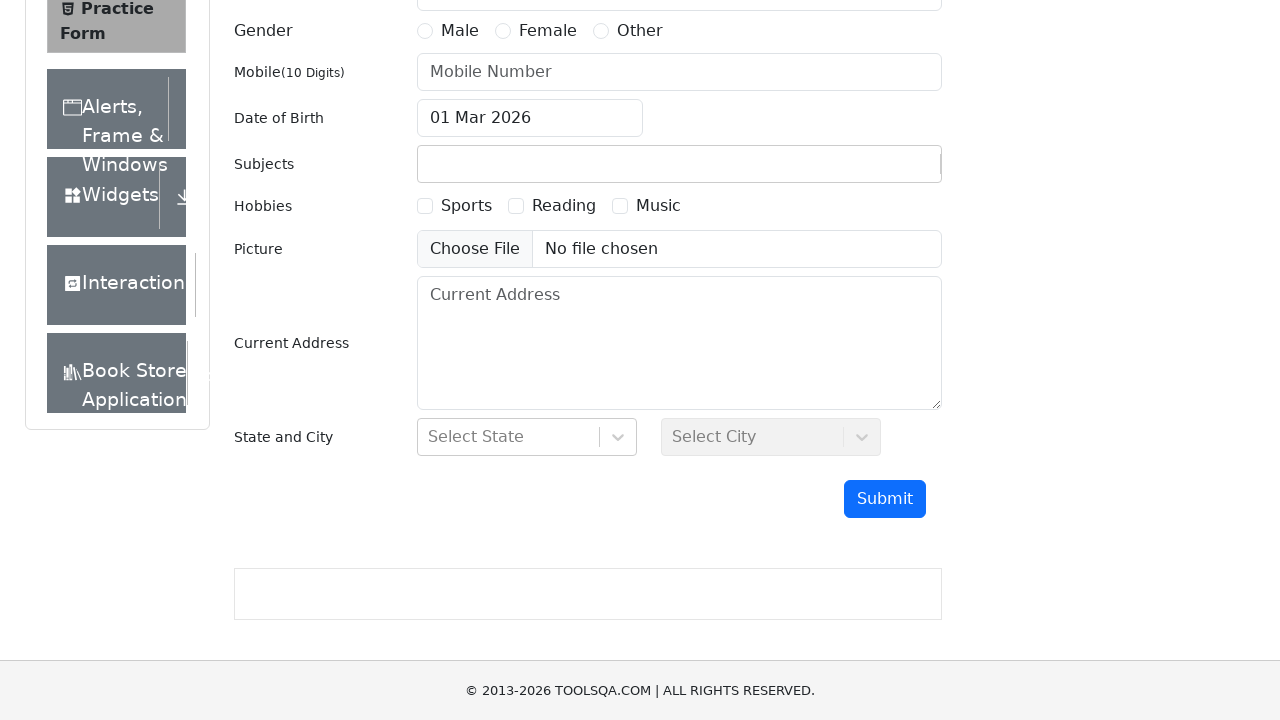